Tests web-based alert and confirm popup handling by entering a name, triggering an alert popup and accepting it, then triggering a confirm popup and dismissing it

Starting URL: https://rahulshettyacademy.com/AutomationPractice/

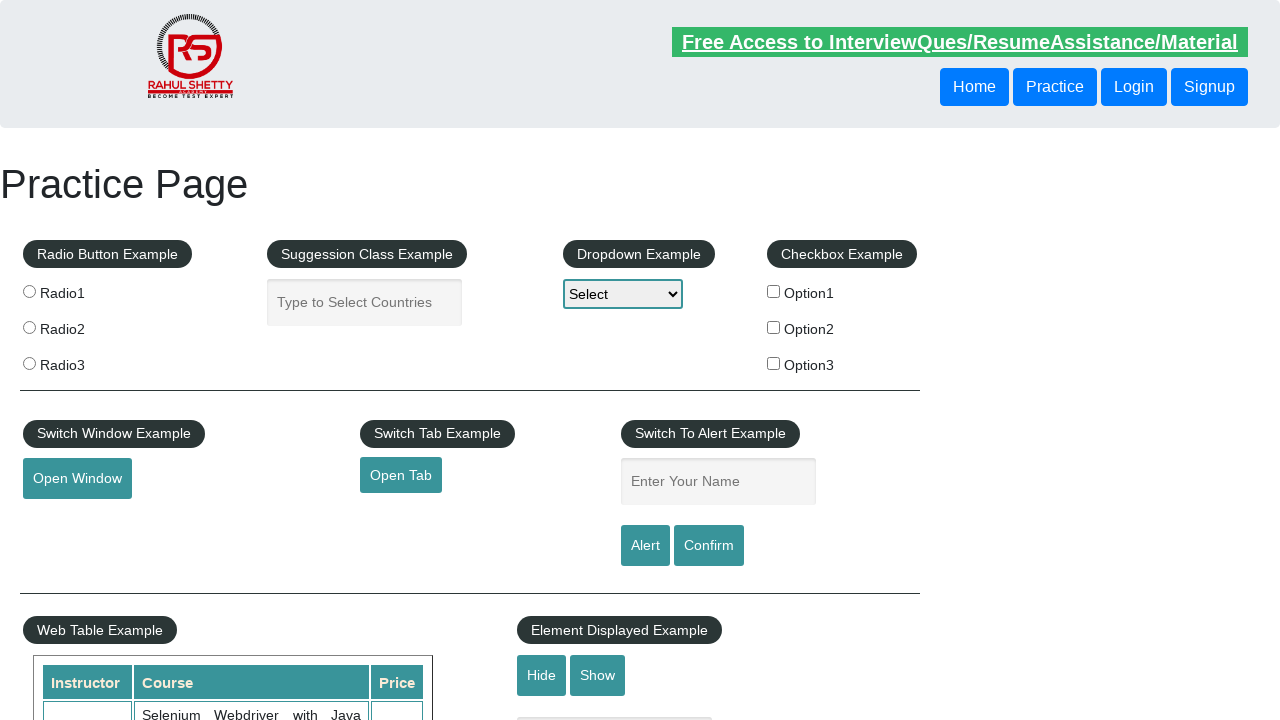

Filled name input field with 'Rahul' on #name
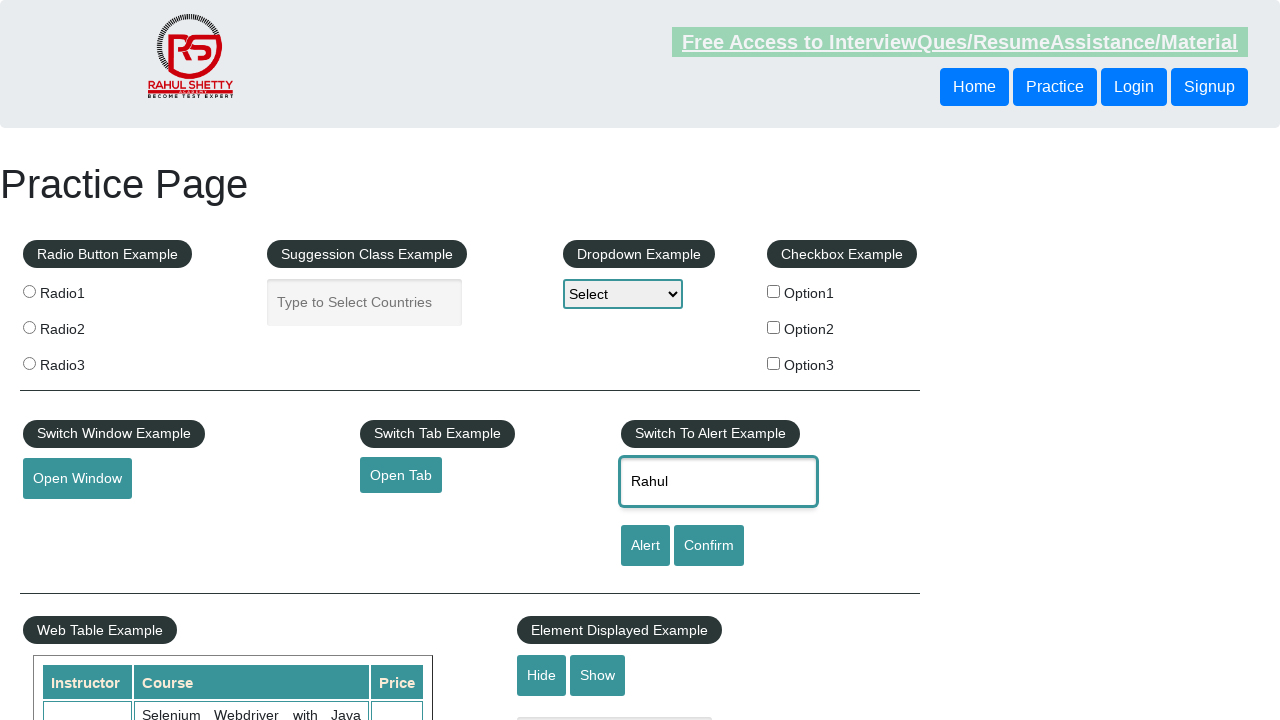

Set up dialog handler to accept alert popup
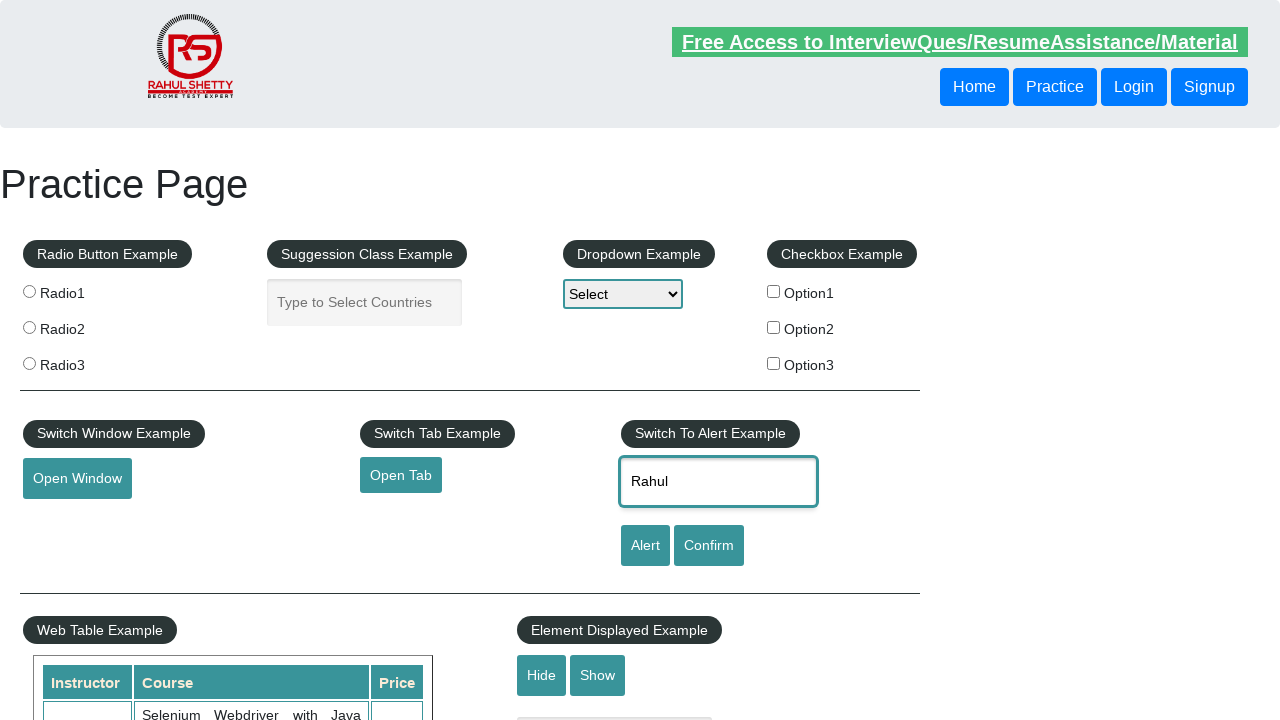

Clicked alert button to trigger alert popup at (645, 546) on #alertbtn
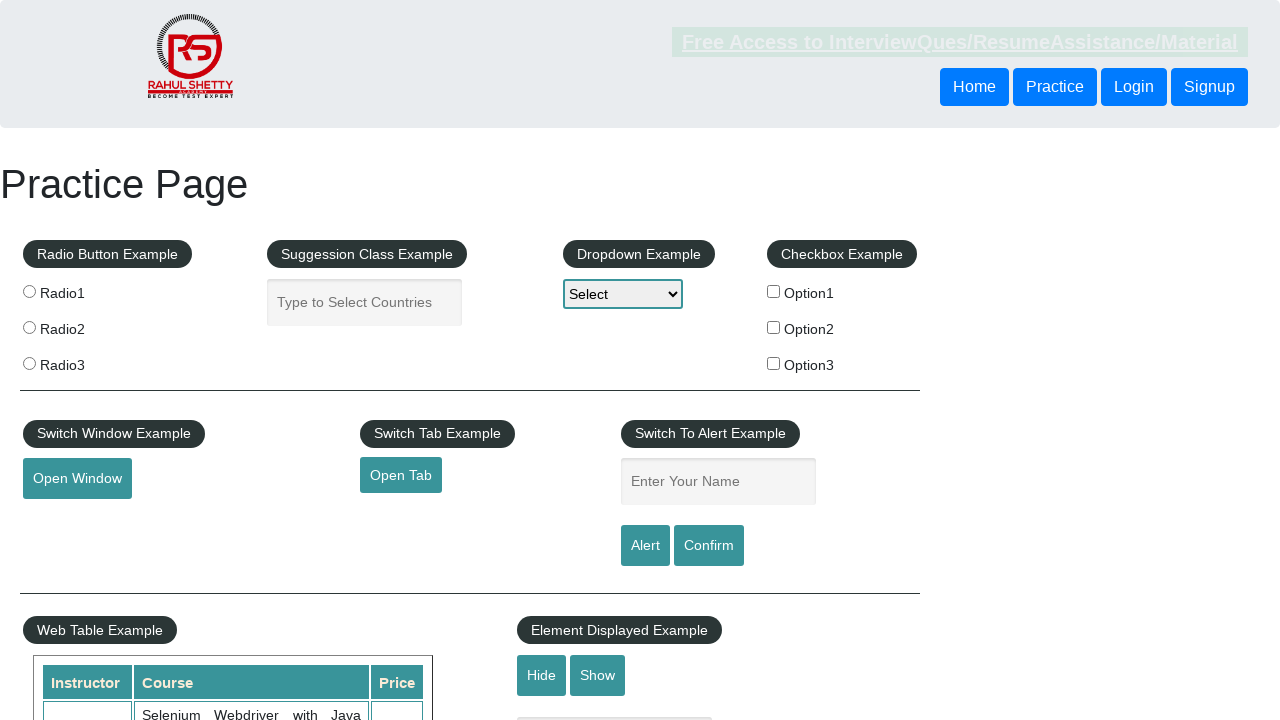

Set up dialog handler to dismiss confirm popup
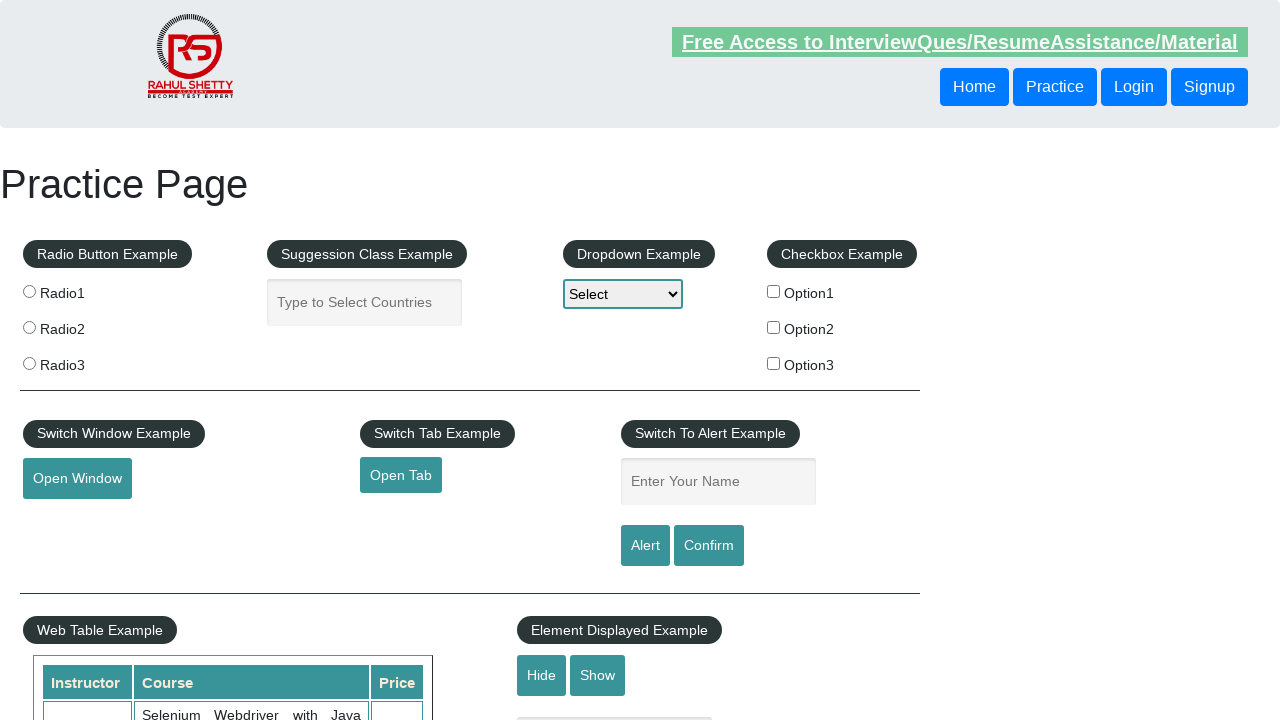

Clicked confirm button to trigger confirm popup at (709, 546) on #confirmbtn
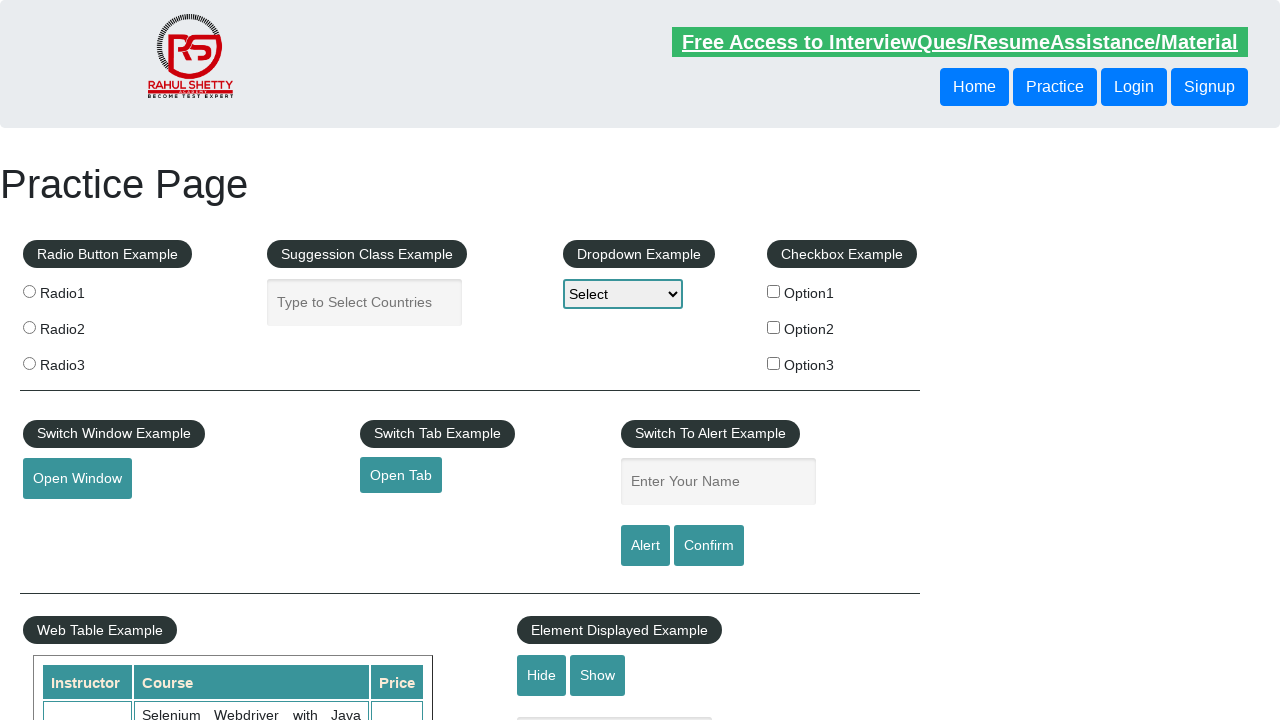

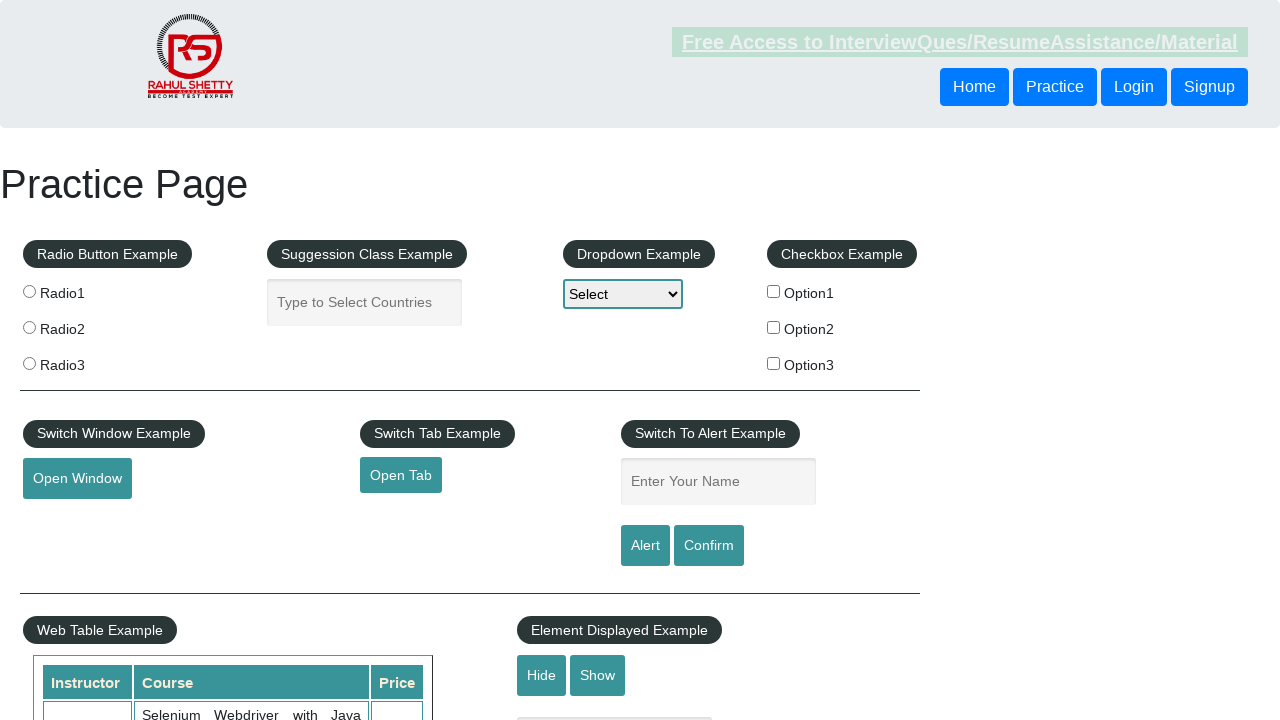